Navigates to Formy project homepage, clicks on a link (likely "Key and Mouse Press"), fills in a name field, and clicks a button

Starting URL: https://formy-project.herokuapp.com/

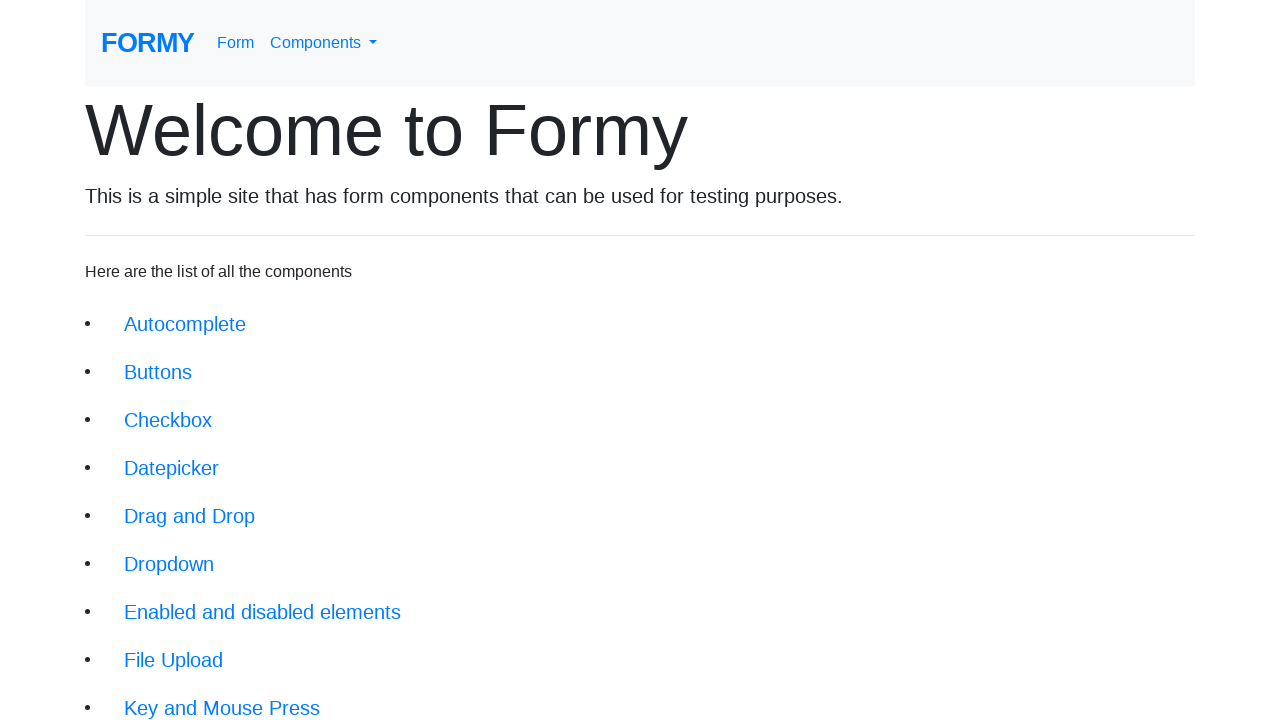

Clicked on the Key and Mouse Press link (9th item in the list) at (222, 696) on xpath=/html/body/div/div/li[9]/a
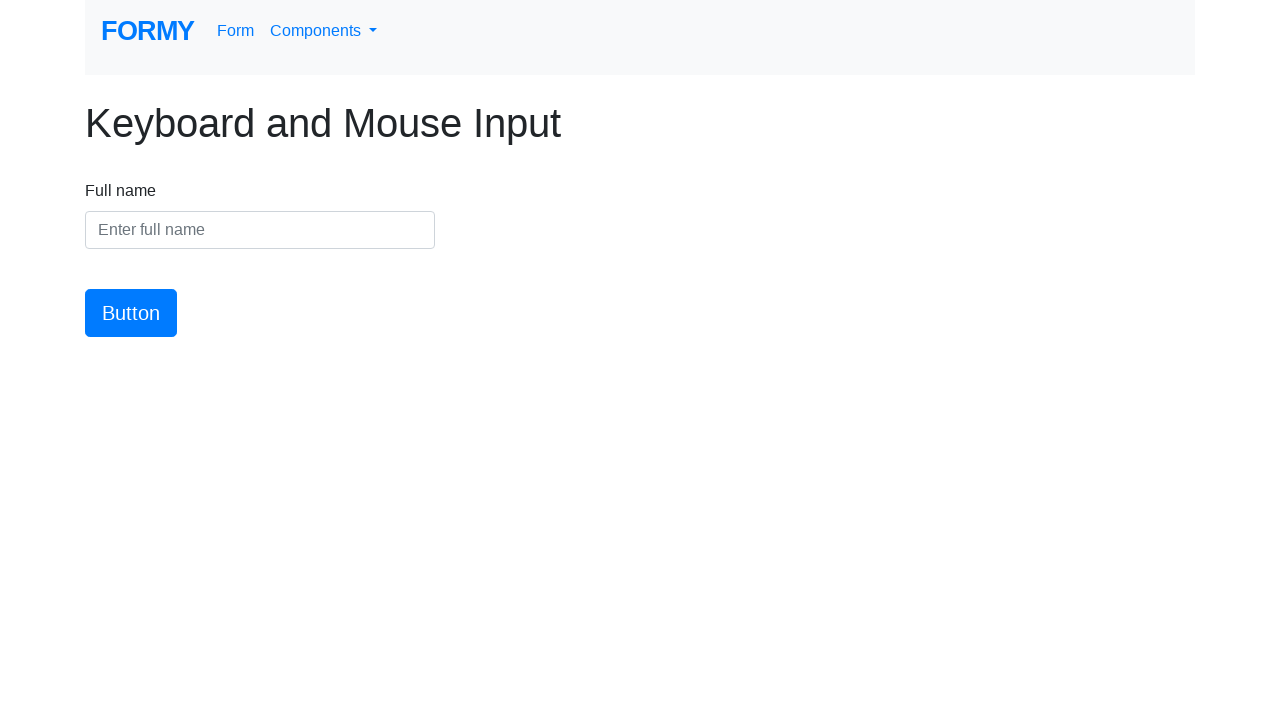

Name field became visible
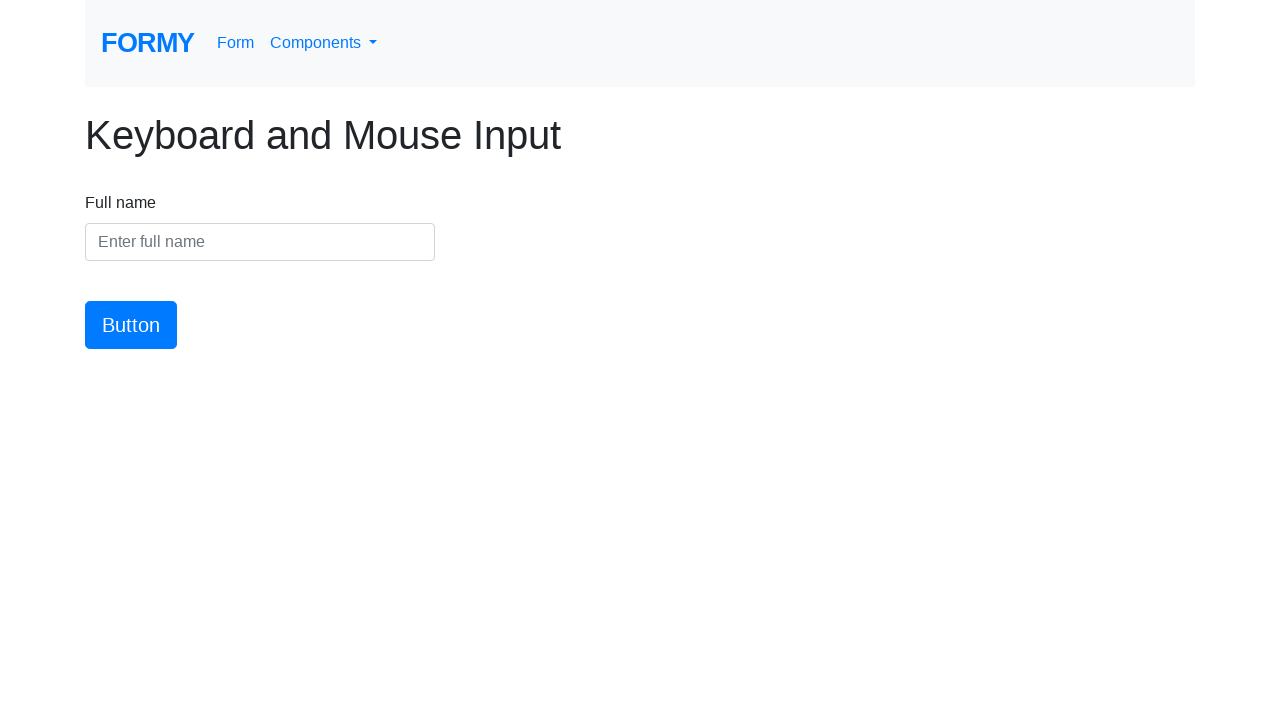

Filled name field with 'SIVAPRASAD' on #name
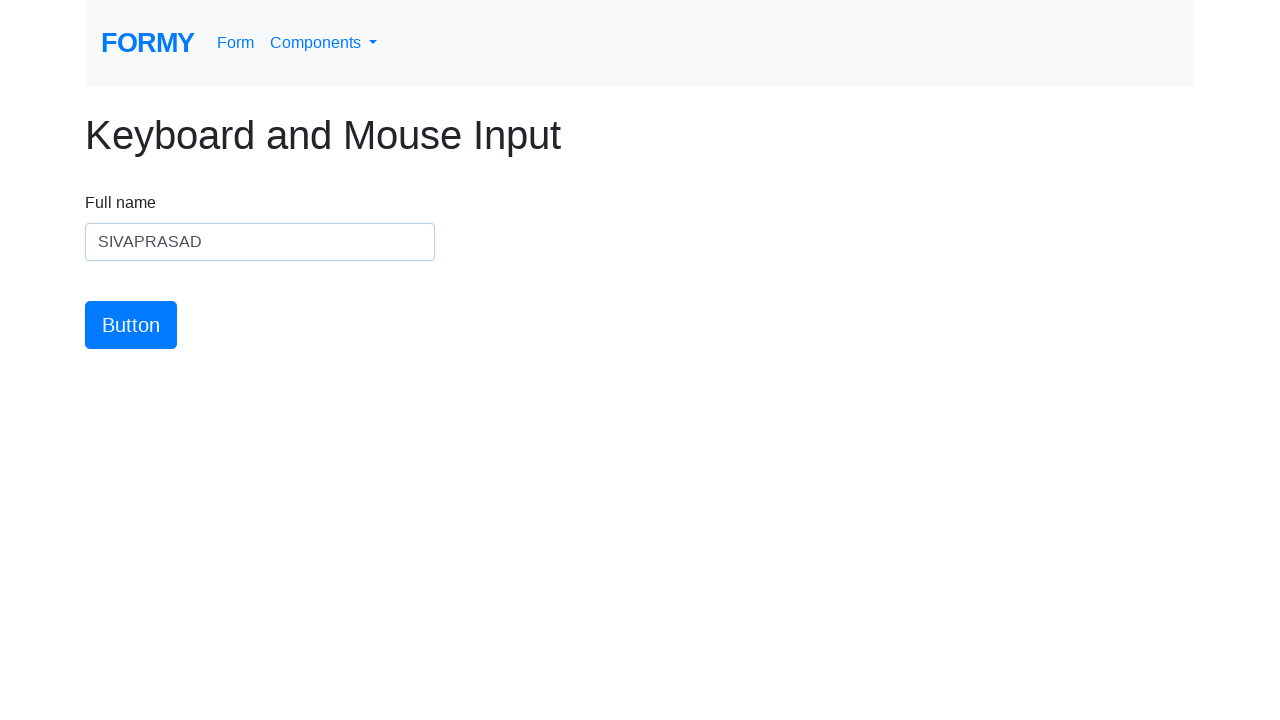

Clicked the submit button at (131, 325) on #button
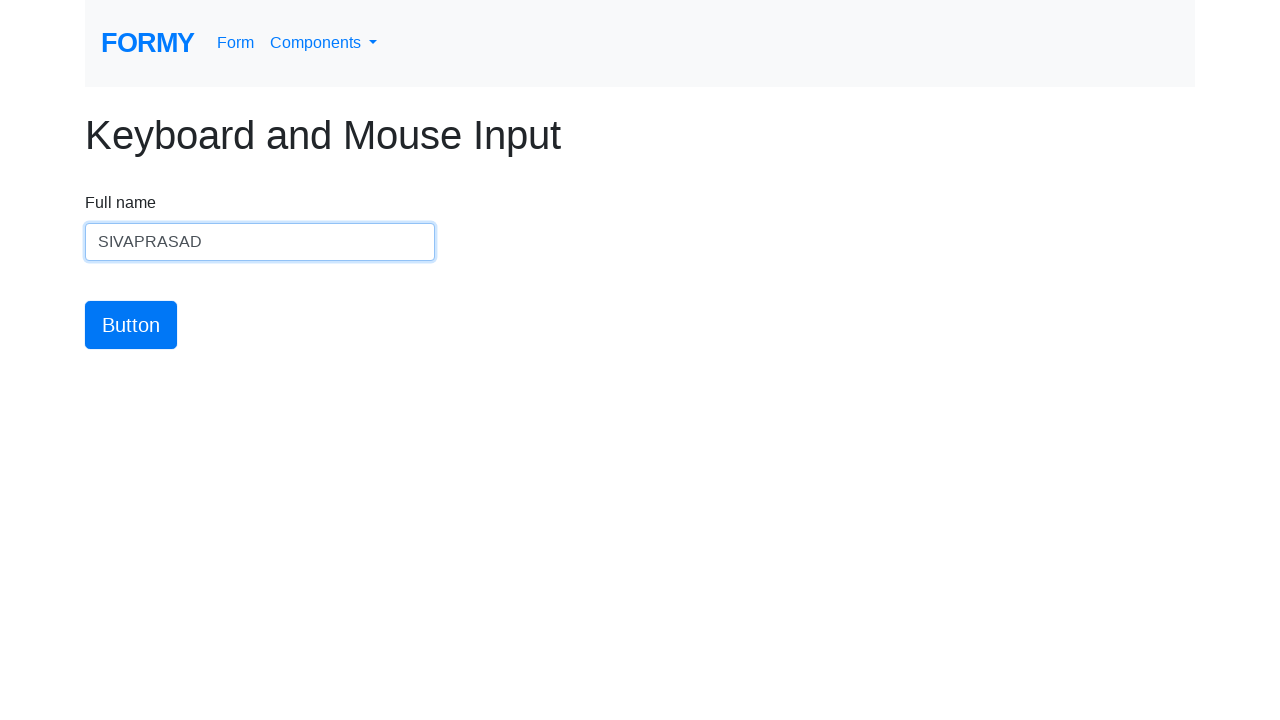

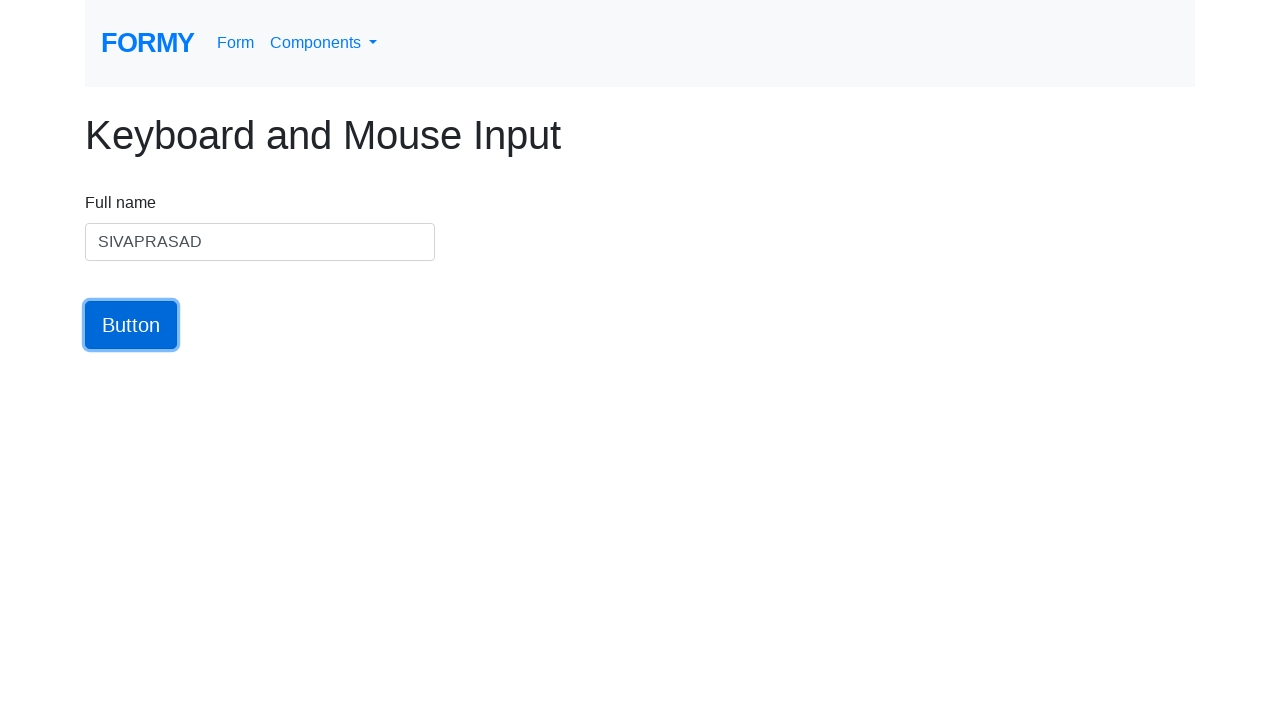